Tests product search functionality on a practice e-commerce site by typing a search term, verifying filtered results count, and adding a product to cart.

Starting URL: https://rahulshettyacademy.com/seleniumPractise/#/

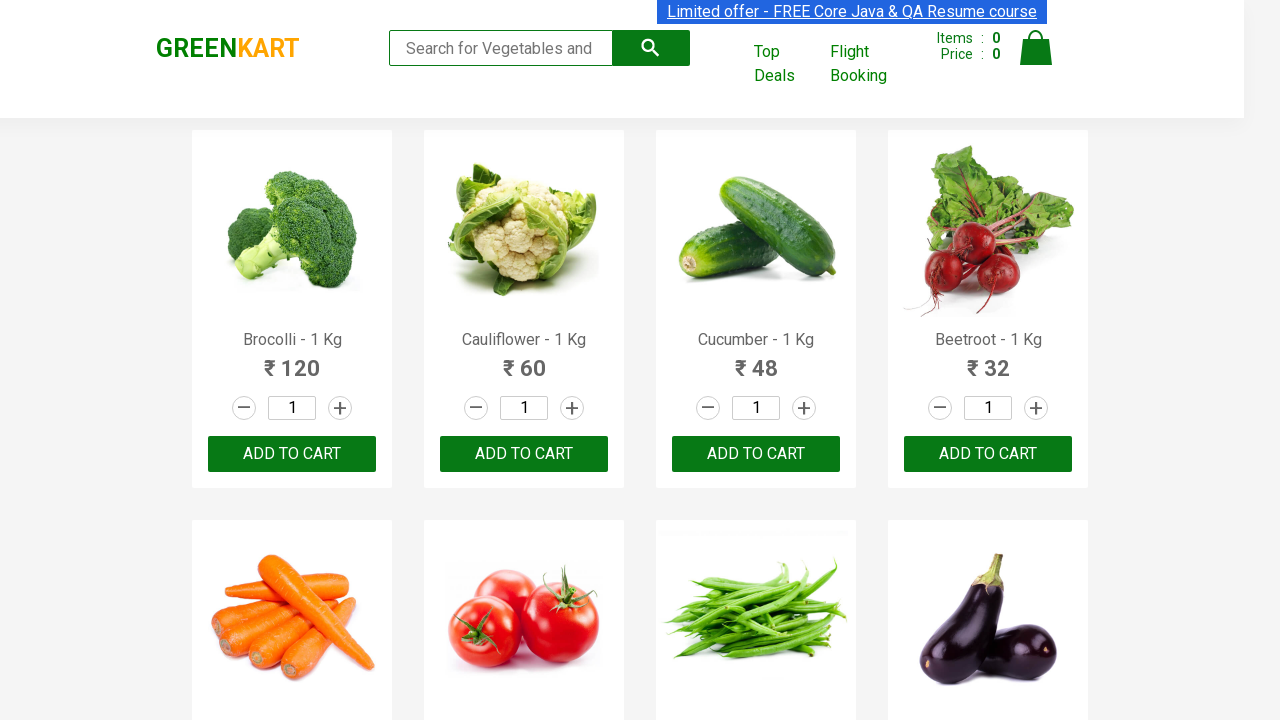

Filled search box with 'ca' on .search-keyword
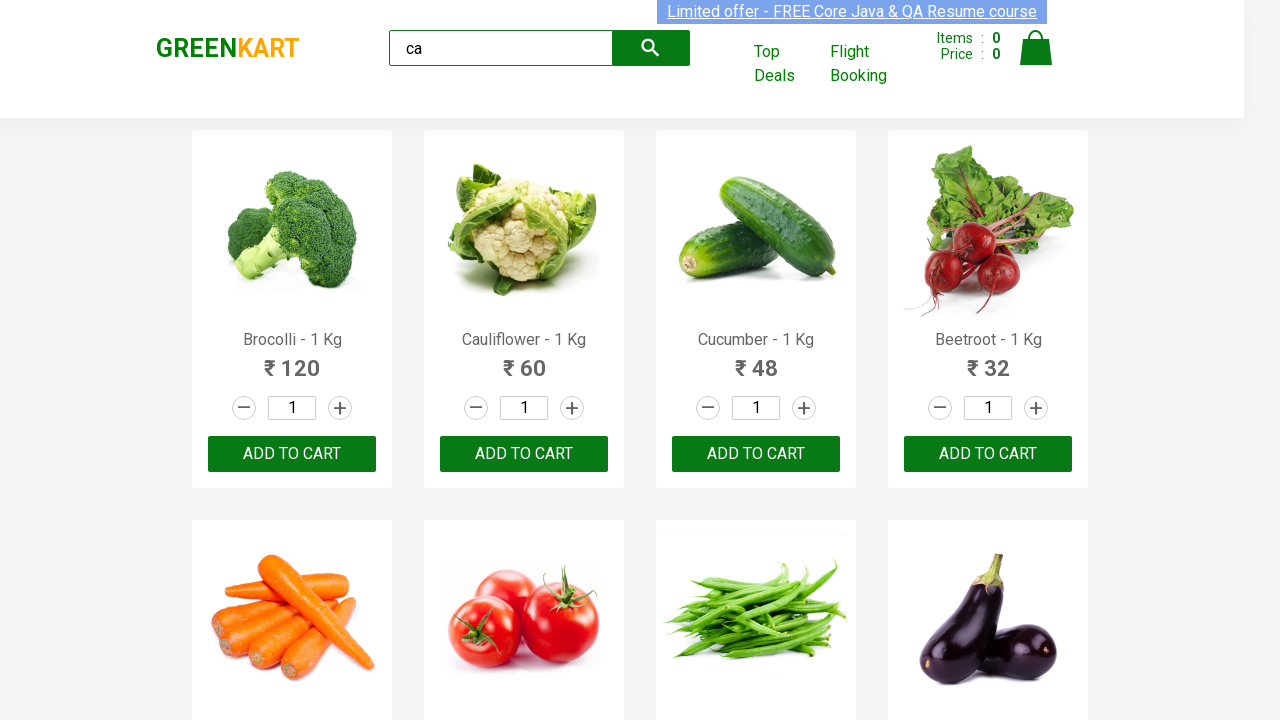

Waited 2 seconds for search results to filter
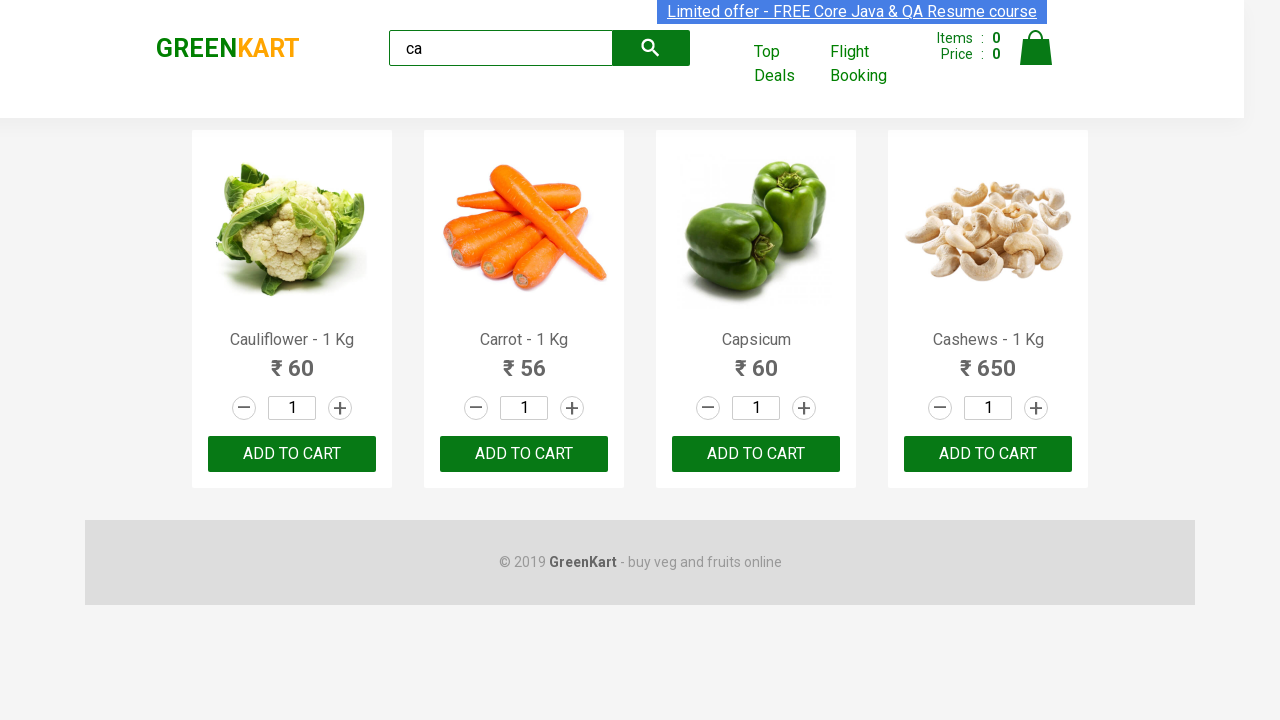

Verified 4 visible products are displayed
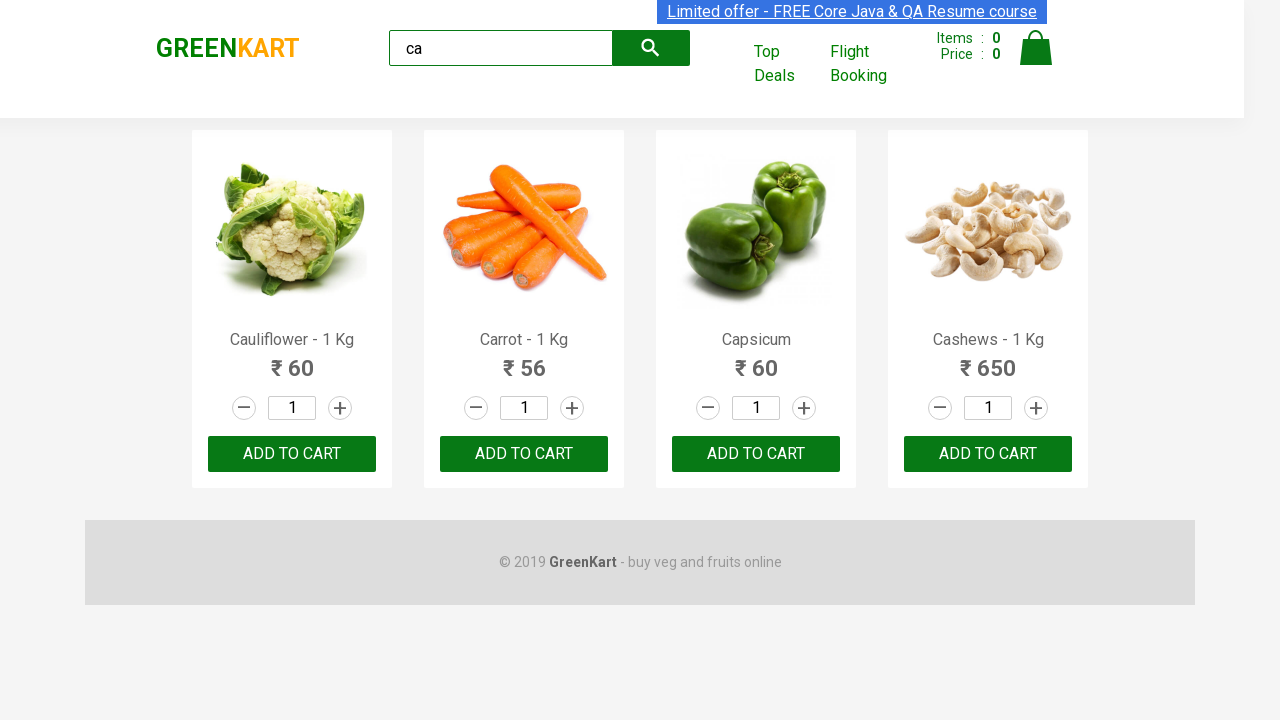

Verified 4 products in container
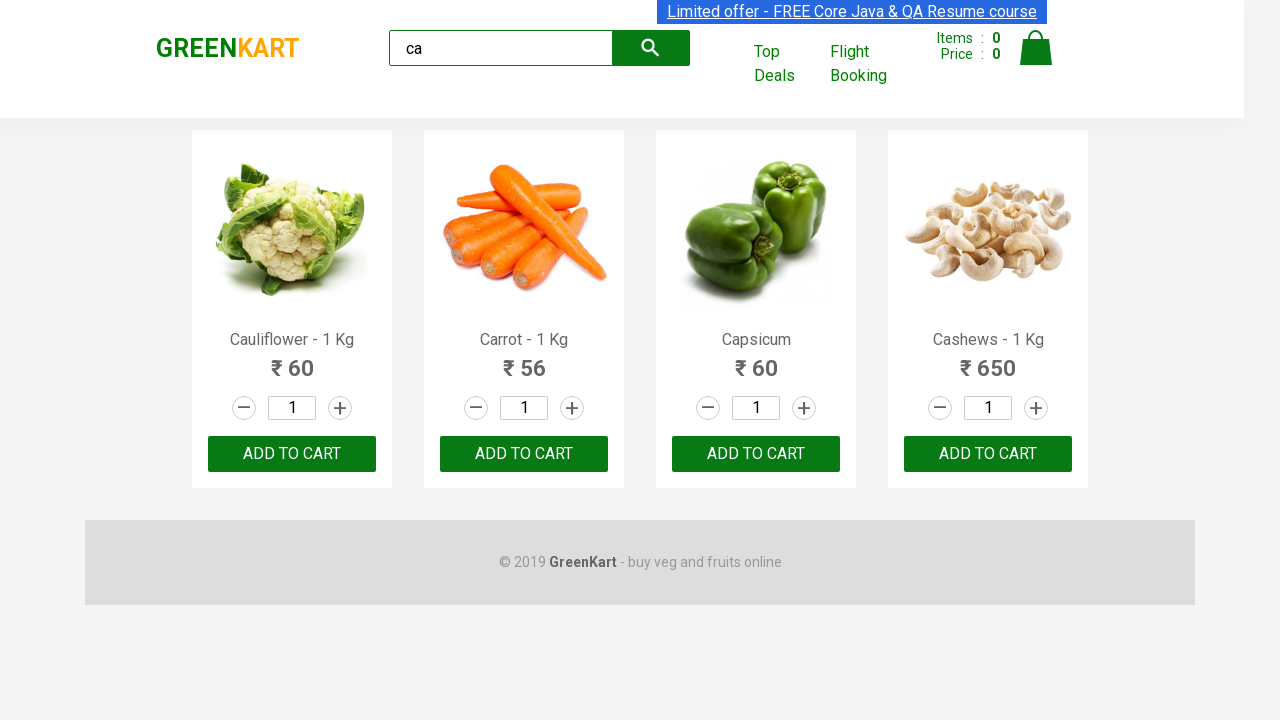

Clicked ADD TO CART button on 3rd product at (756, 454) on .products .product >> nth=2 >> text=ADD TO CART
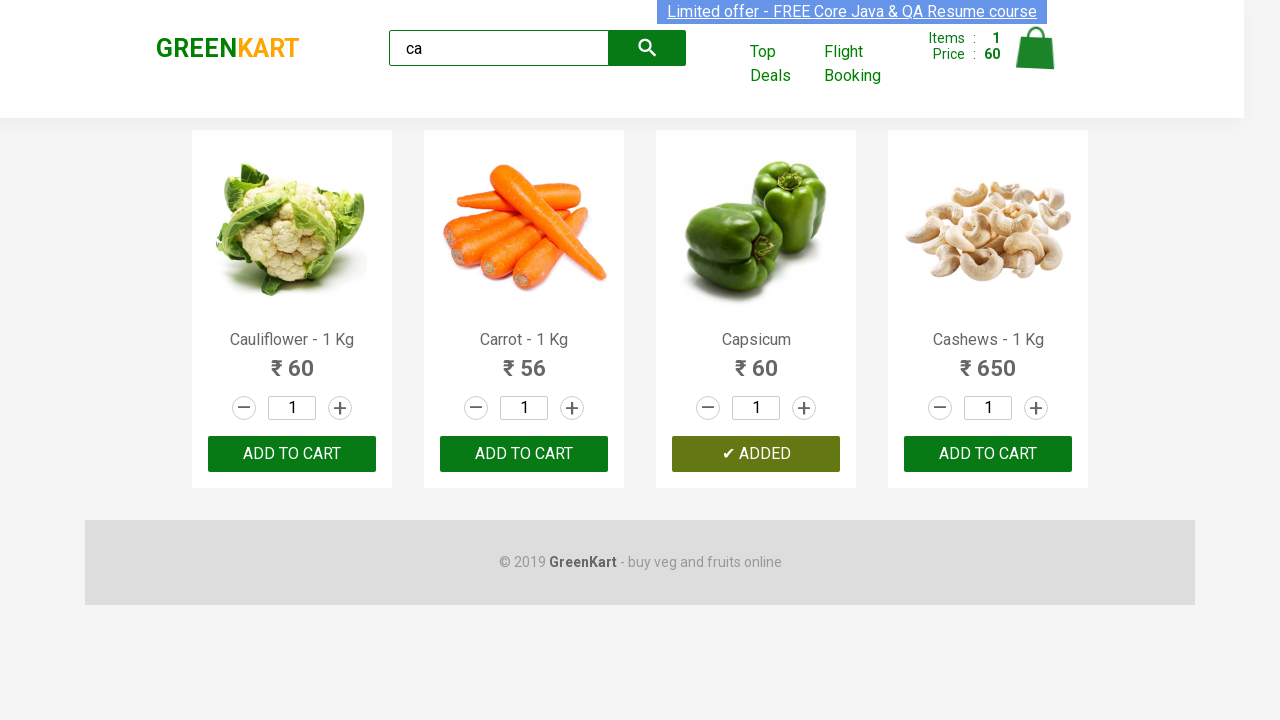

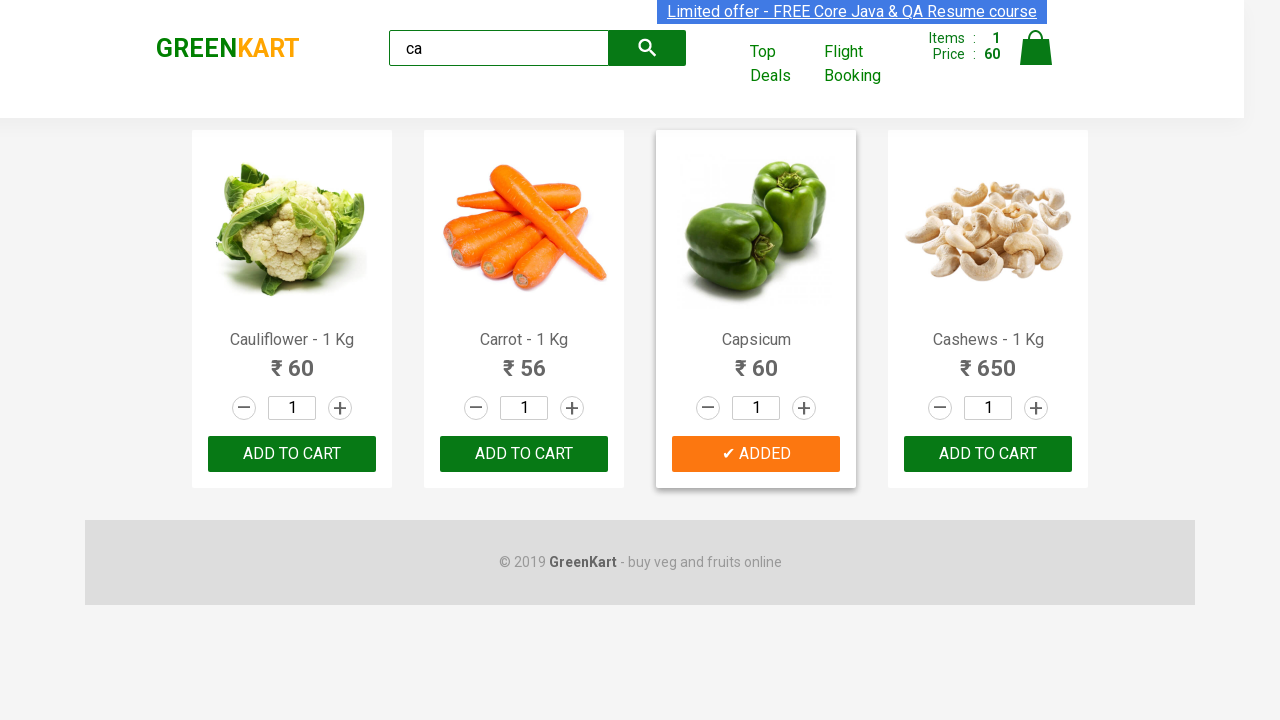